Tests drag-and-drop by offset functionality by dragging element A to the coordinates of element B

Starting URL: https://crossbrowsertesting.github.io/drag-and-drop

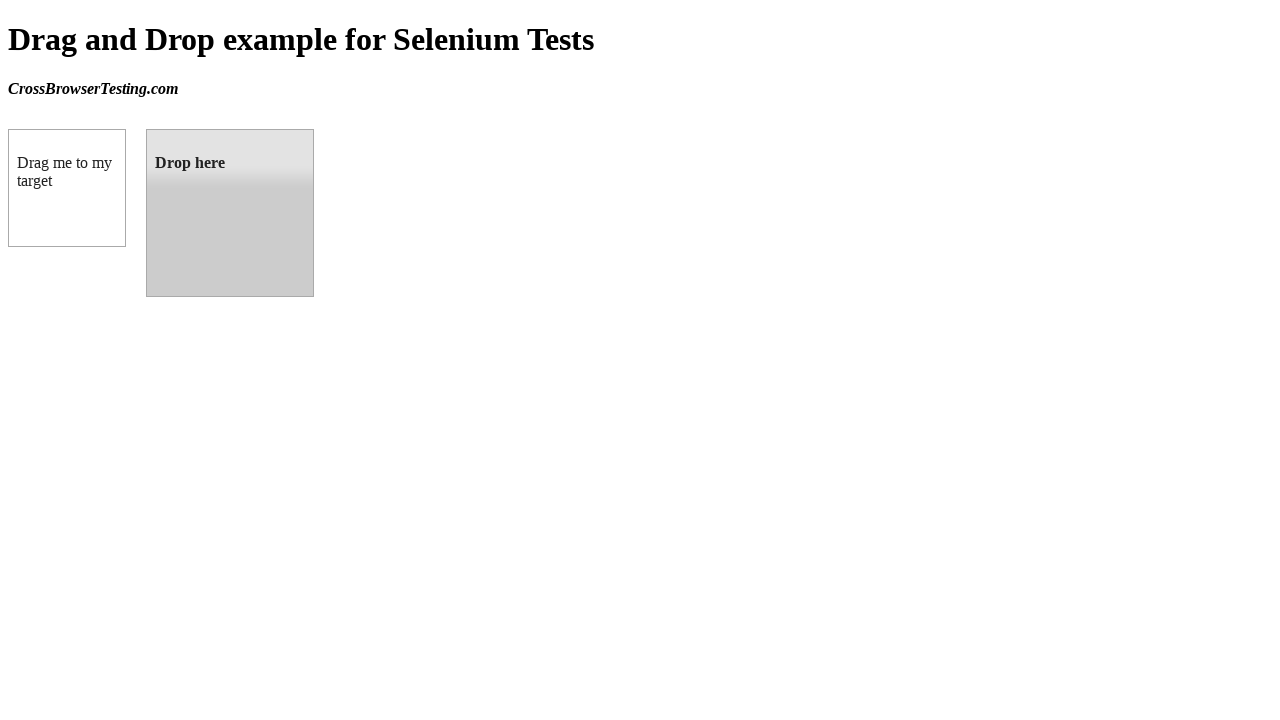

Navigated to drag-and-drop test page
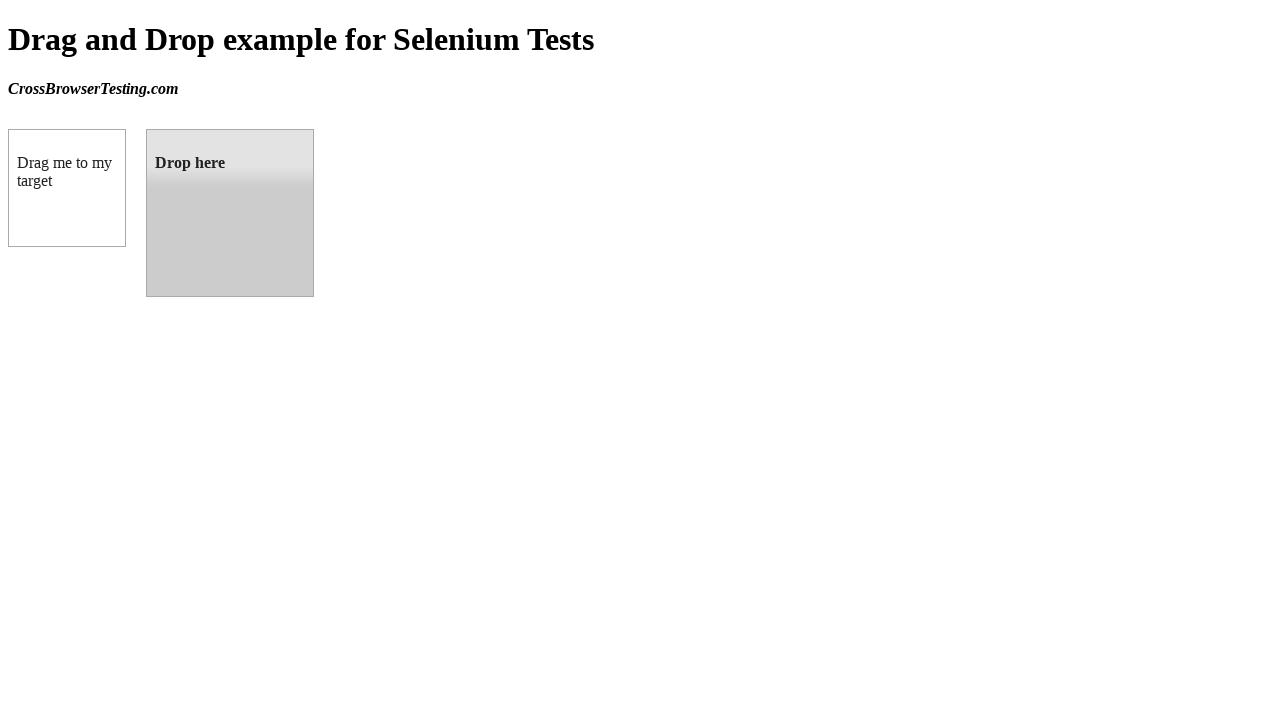

Located draggable element (box A)
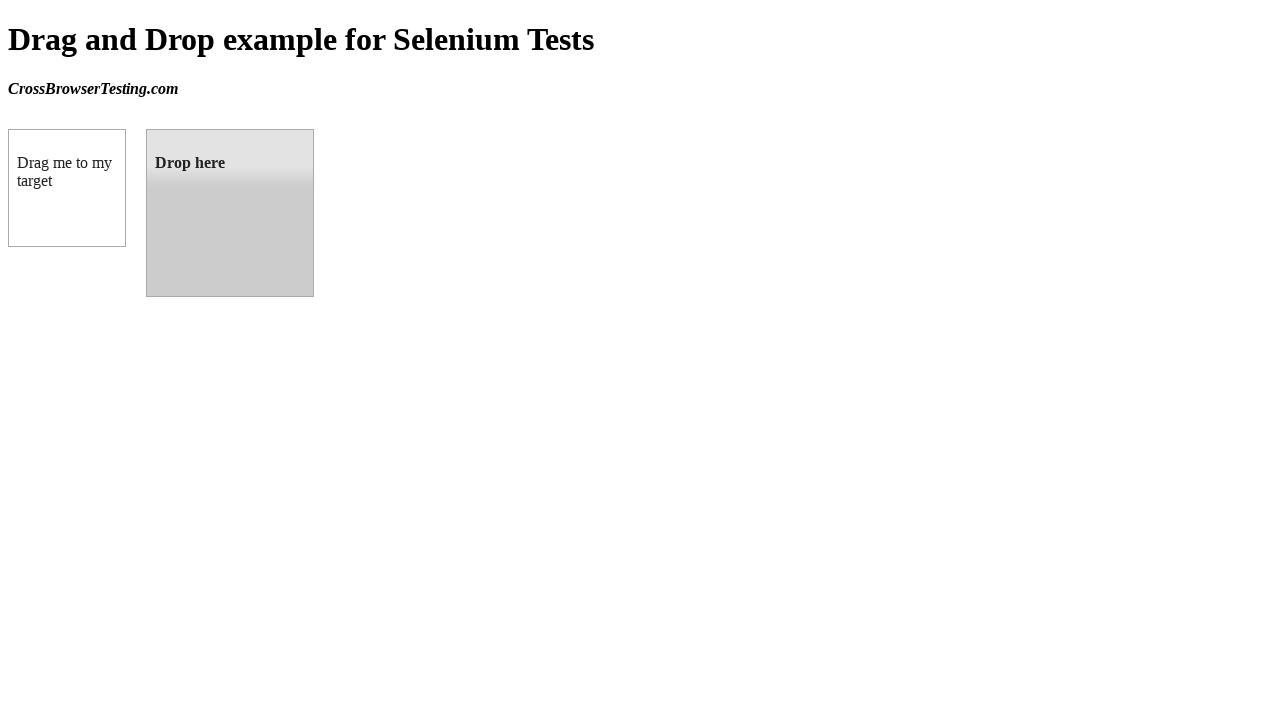

Located droppable element (box B)
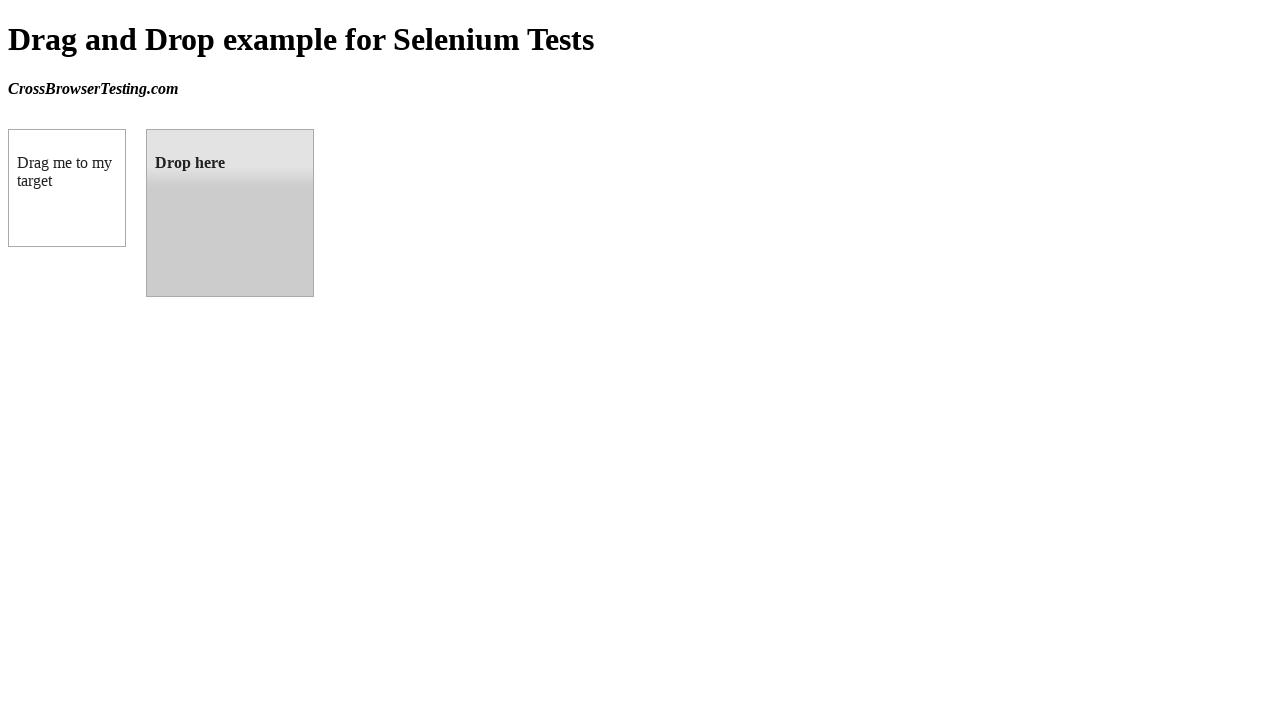

Retrieved bounding box coordinates of target element
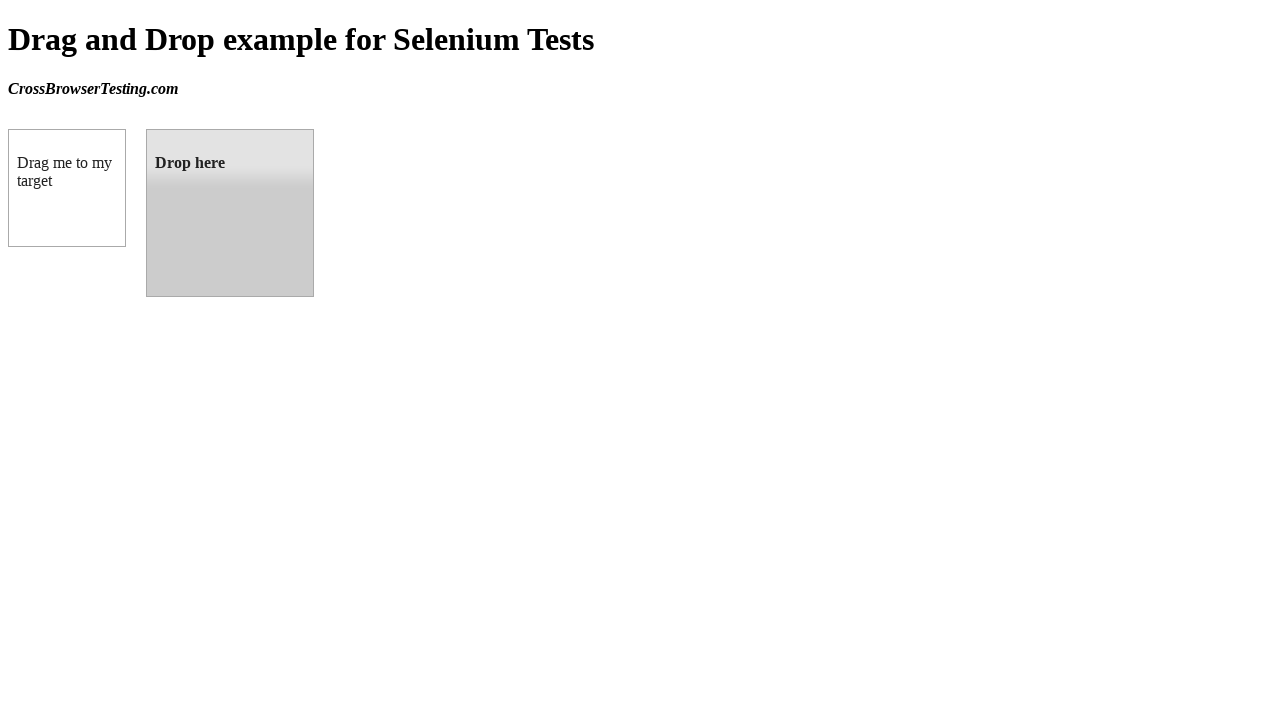

Dragged element A to element B position at (230, 213)
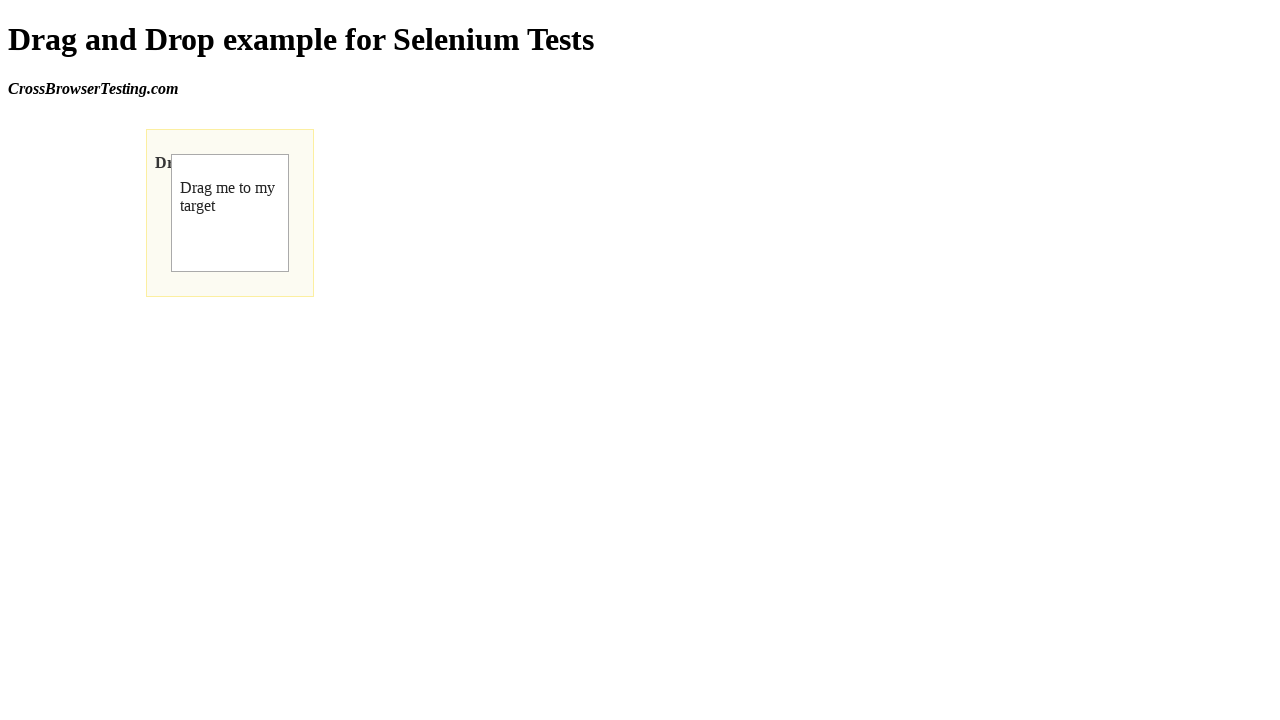

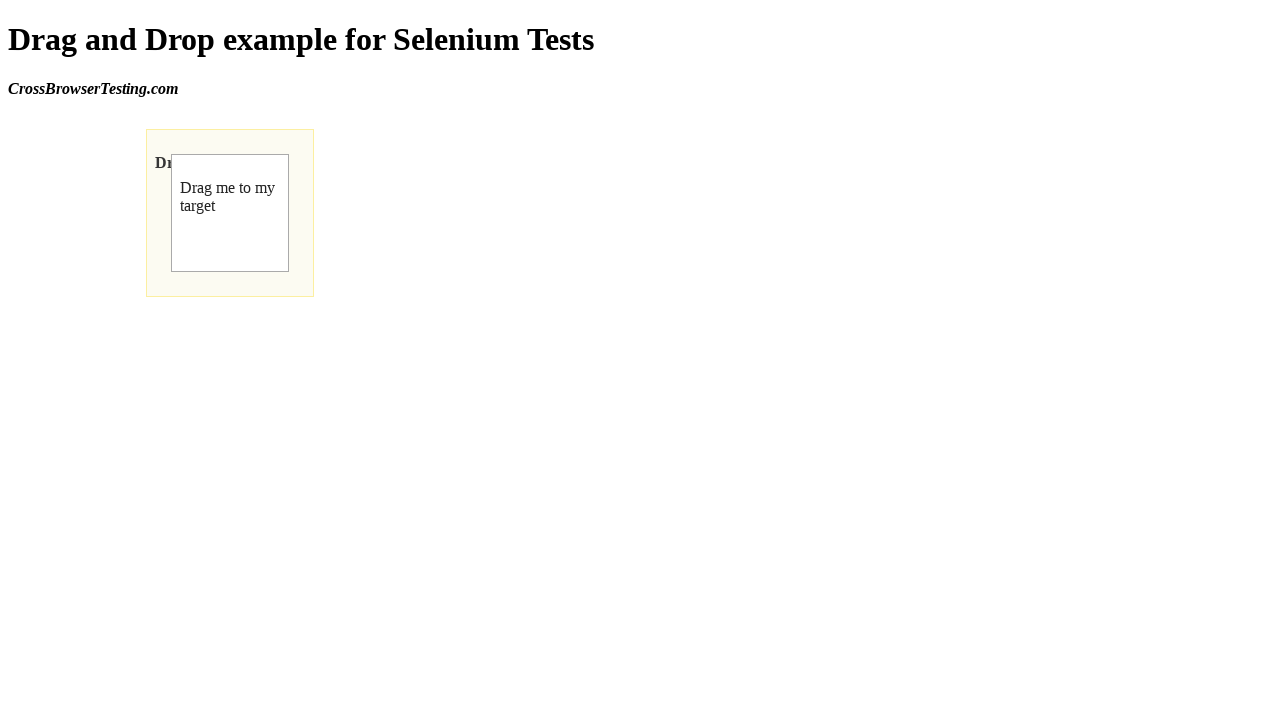